Verifies that the company branding logo is displayed on the OrangeHRM login page

Starting URL: https://opensource-demo.orangehrmlive.com/web/index.php/auth/login

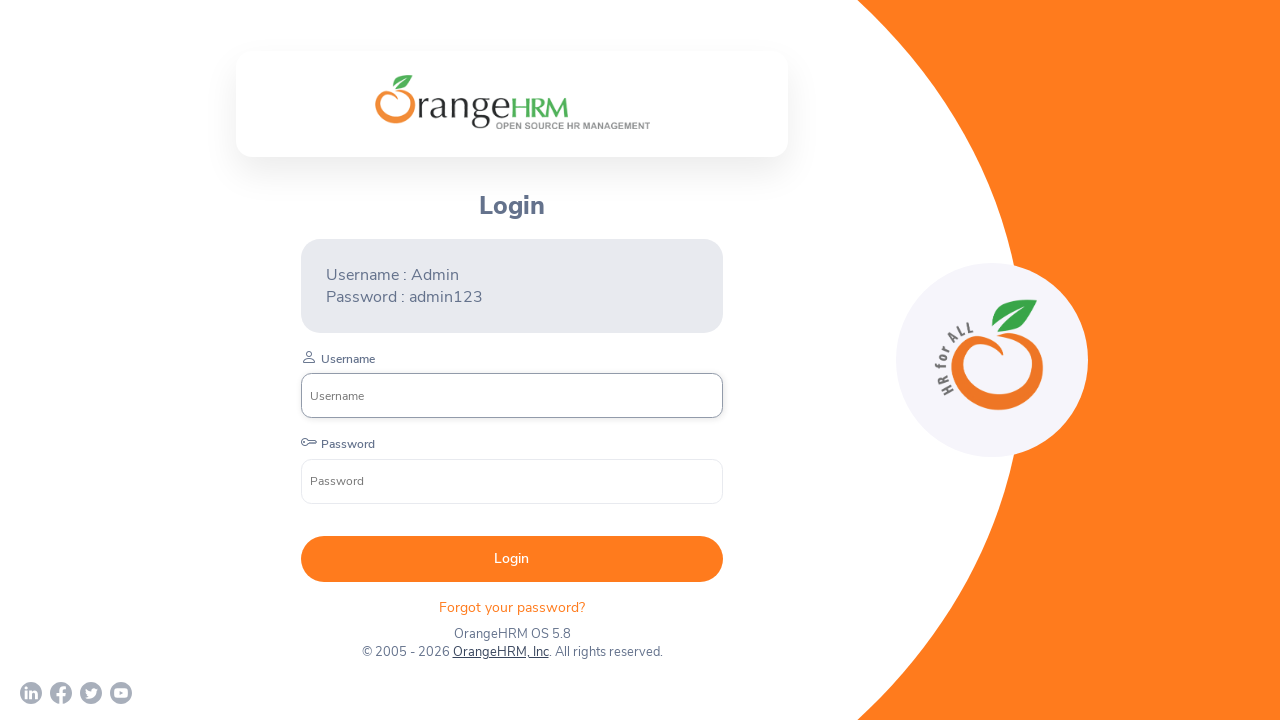

Navigated to OrangeHRM login page
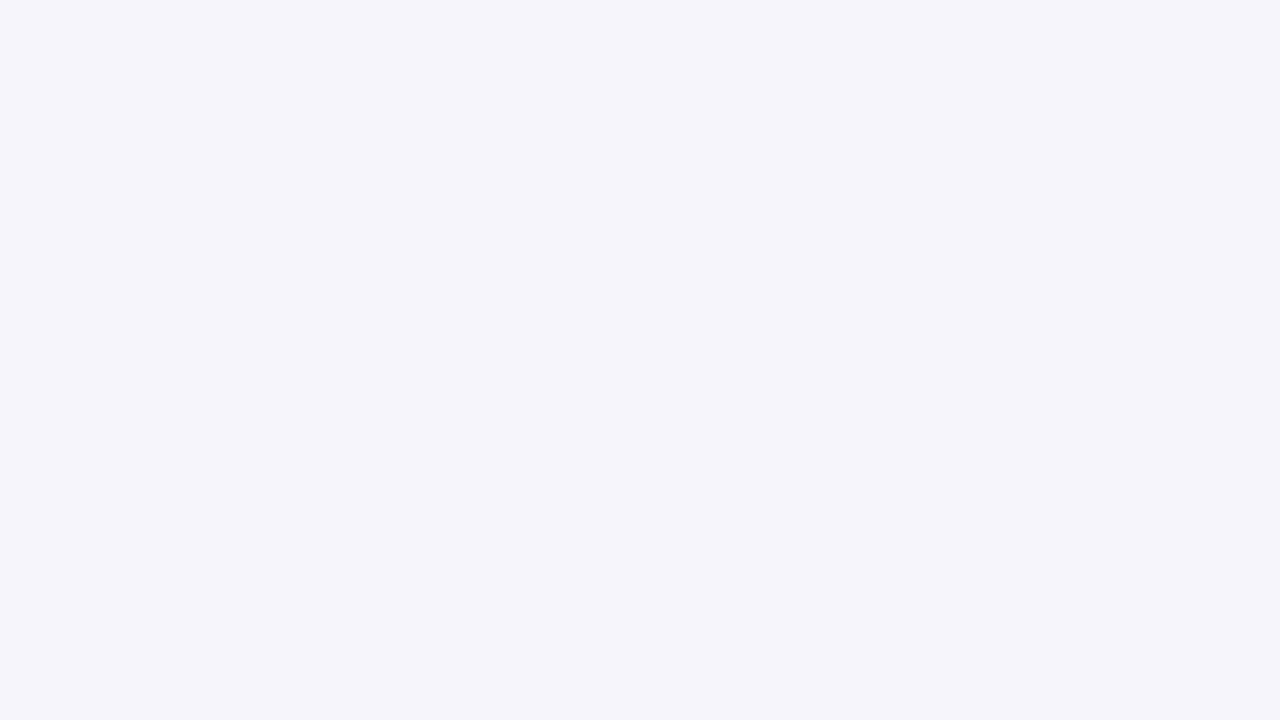

Located company branding logo element
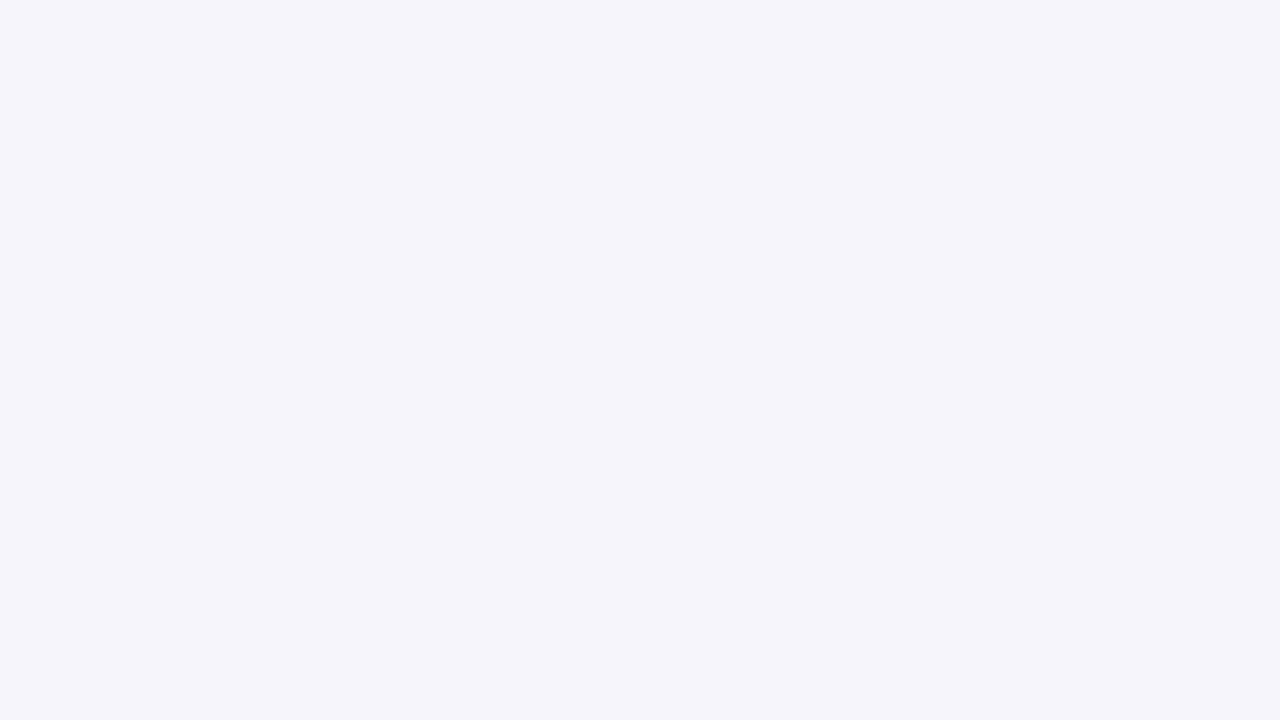

Company branding logo became visible
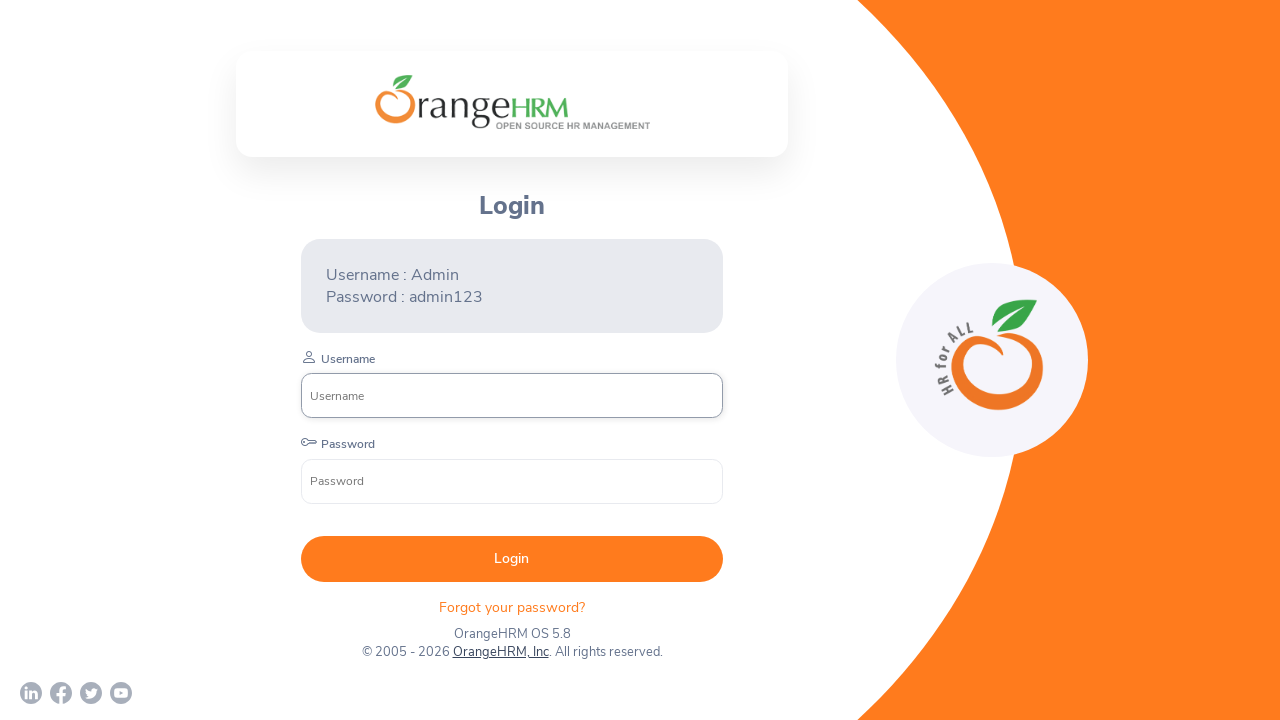

Verified company branding logo visibility status
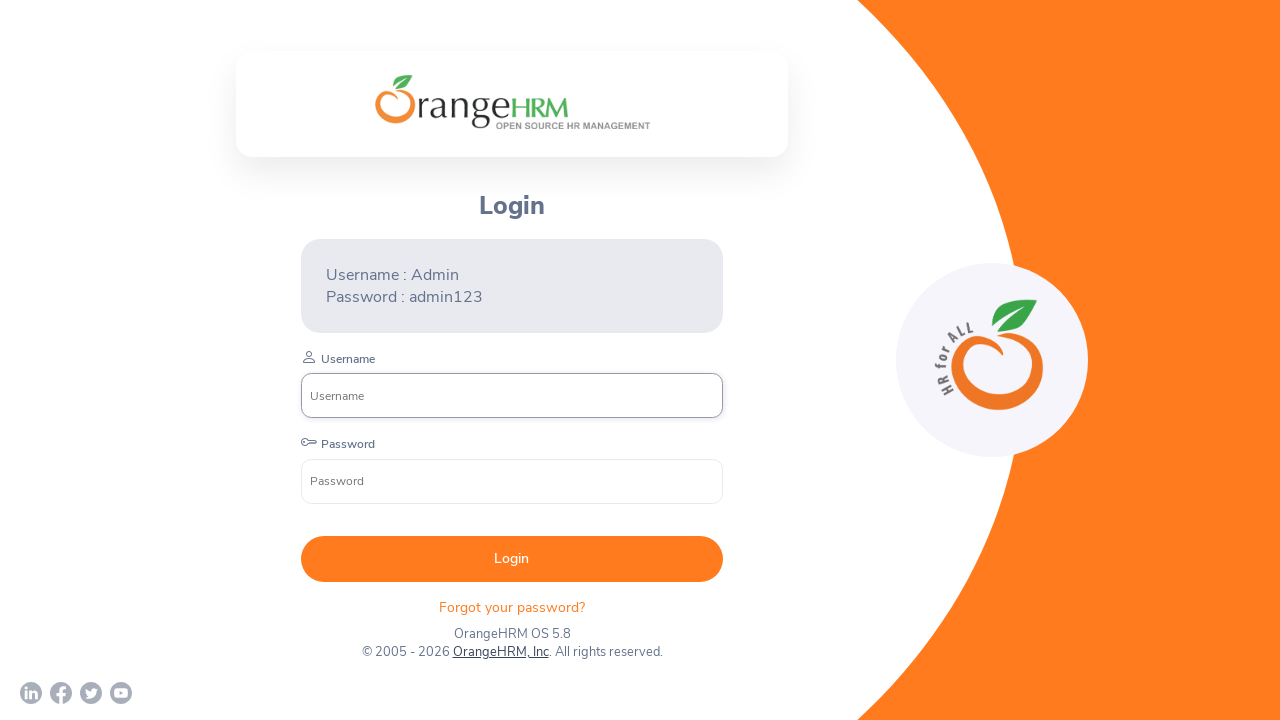

Printed visibility result: True
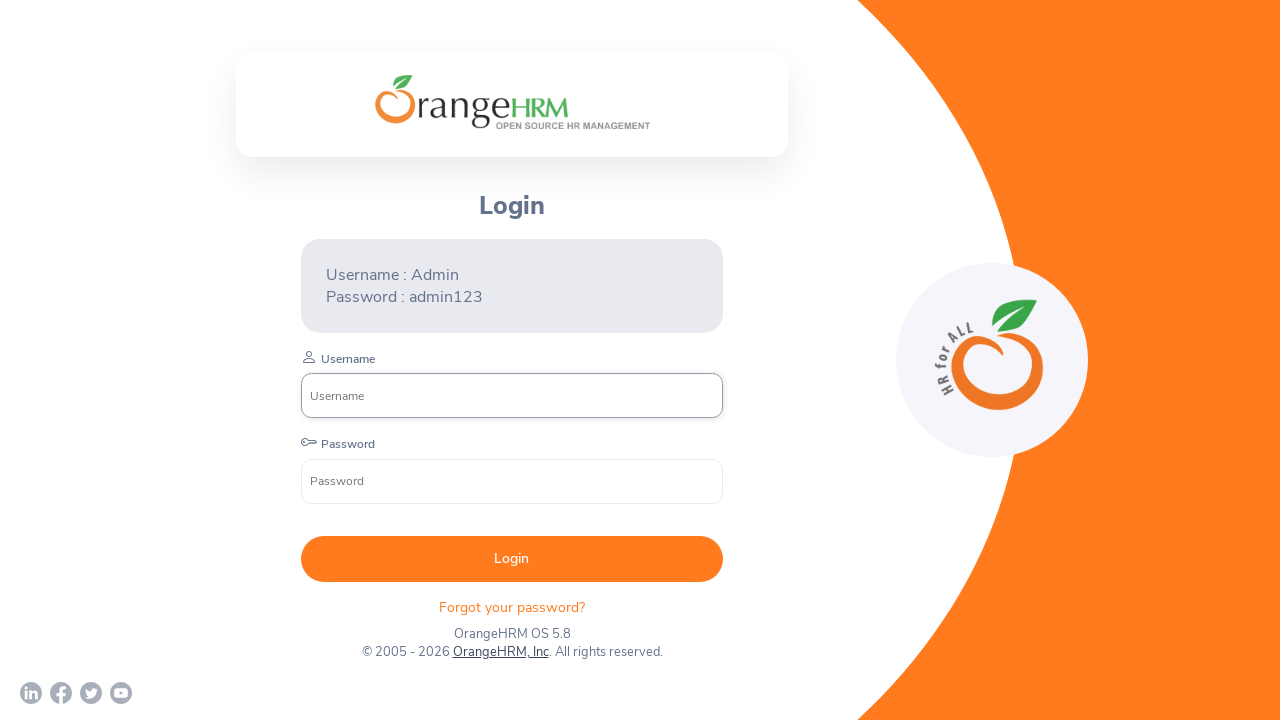

Test A completed successfully
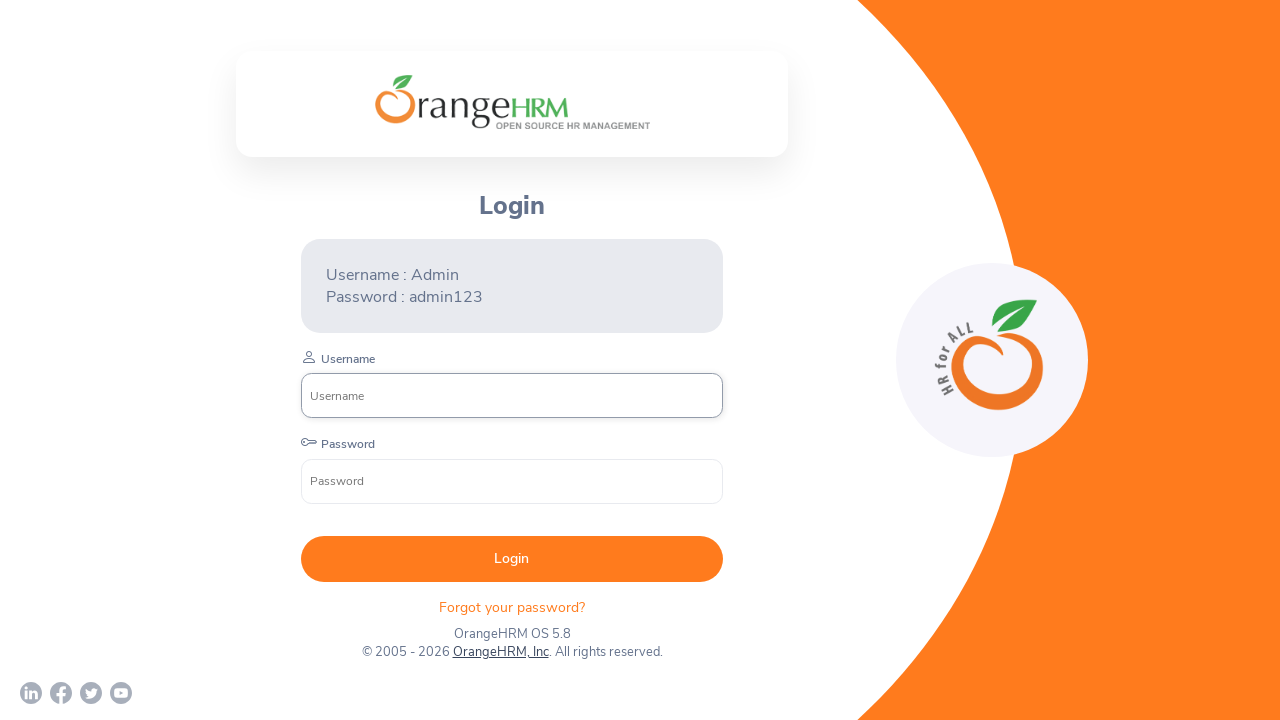

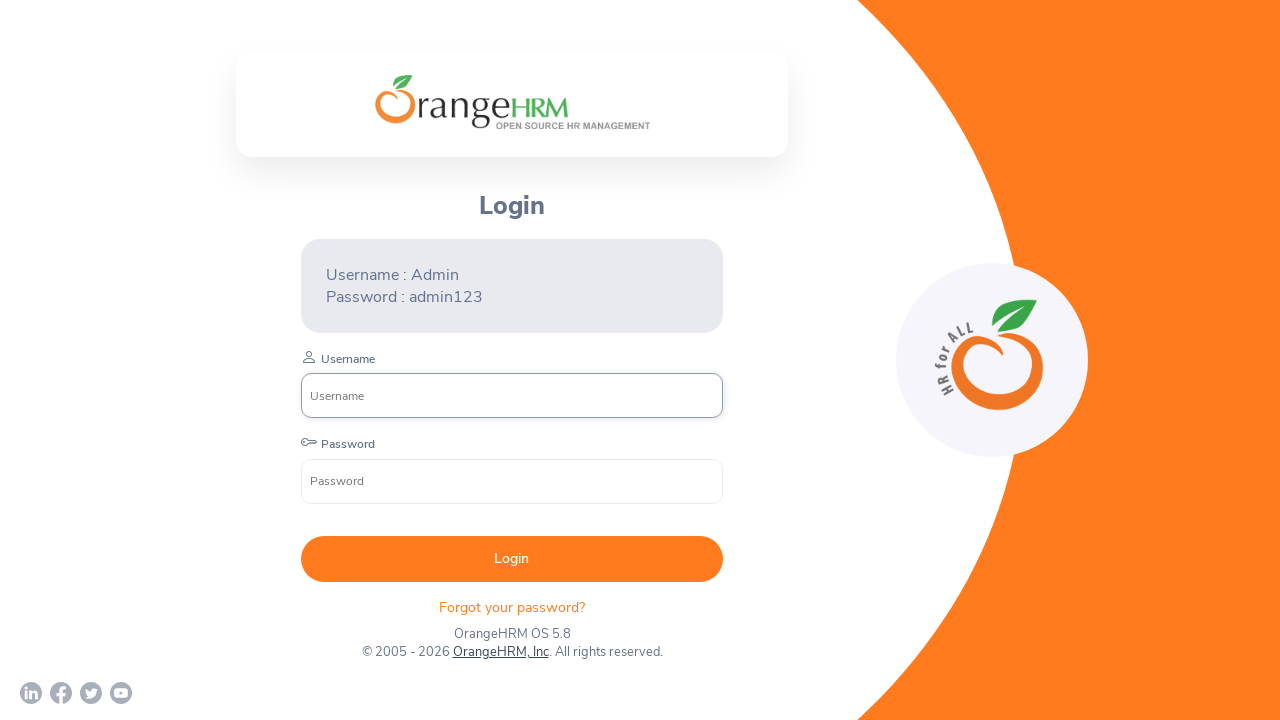